Tests dropdown menu functionality by verifying the default selected option, then selecting Option 1 and Option 2 by value and verifying each selection.

Starting URL: http://theinternet.przyklady.javastart.pl/dropdown

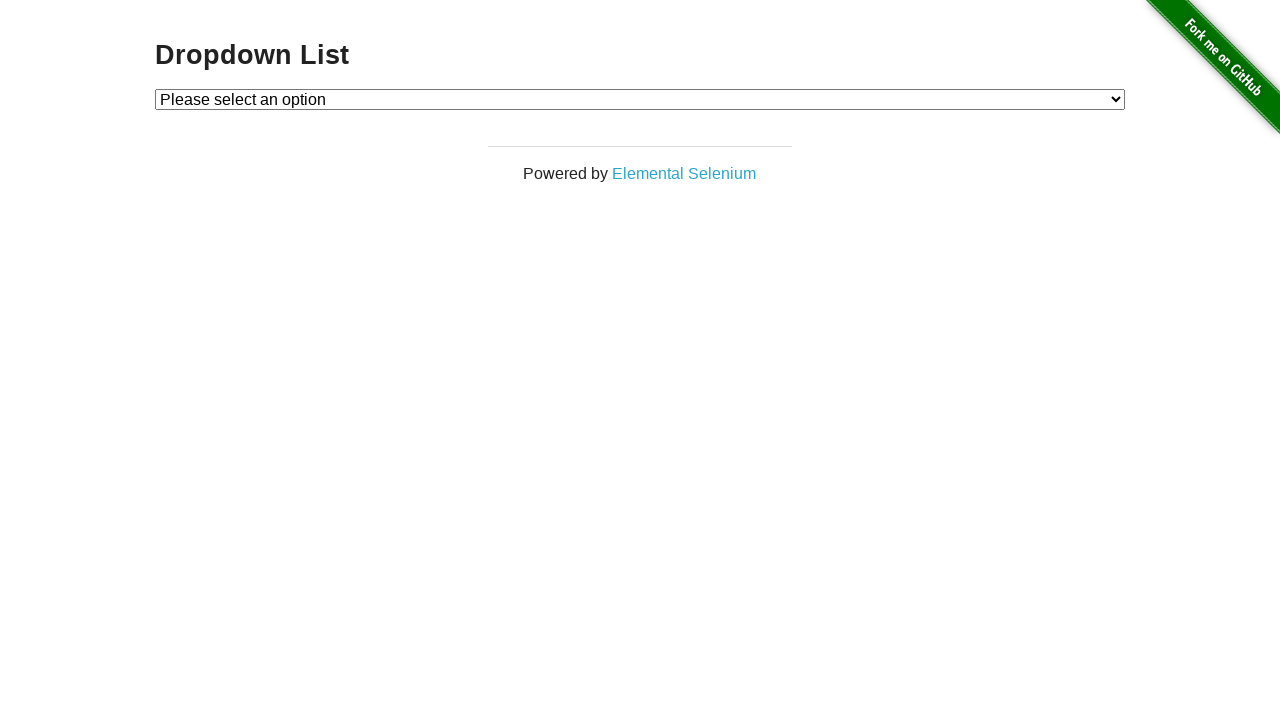

Located dropdown element with id 'dropdown'
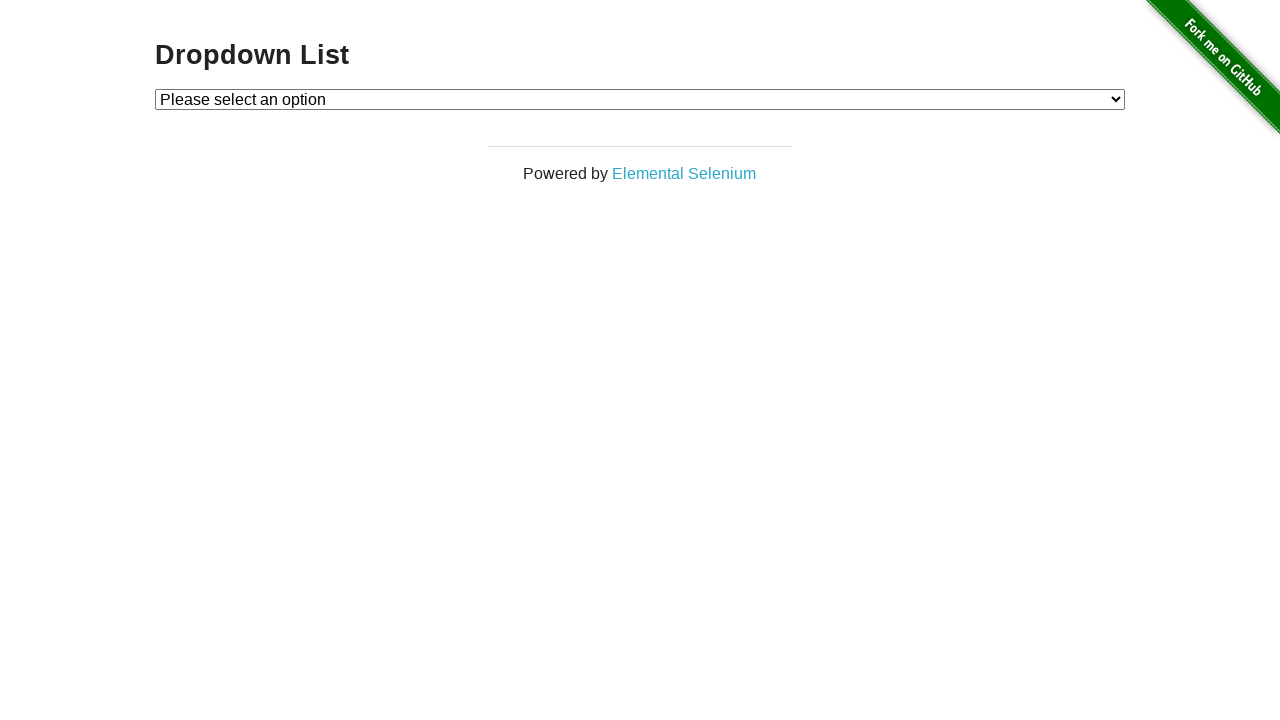

Retrieved default selected option text
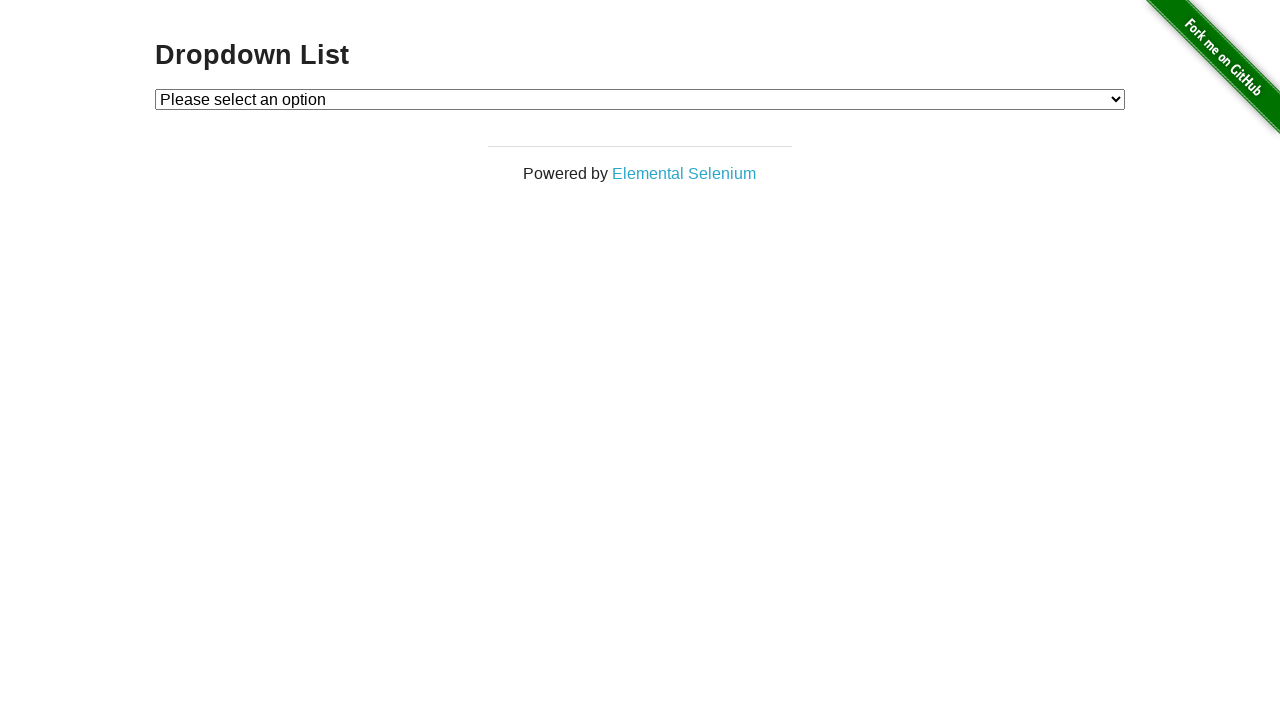

Verified default selected option is 'Please select an option'
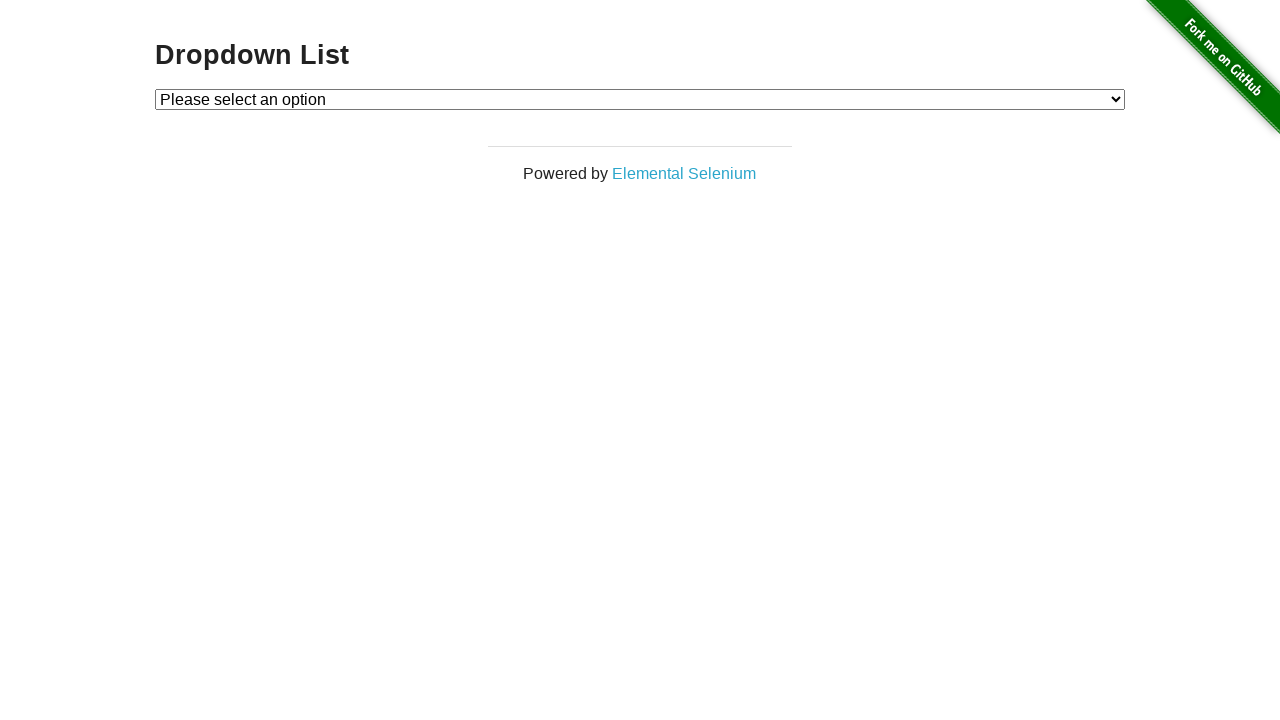

Selected Option 1 from dropdown by value '1' on #dropdown
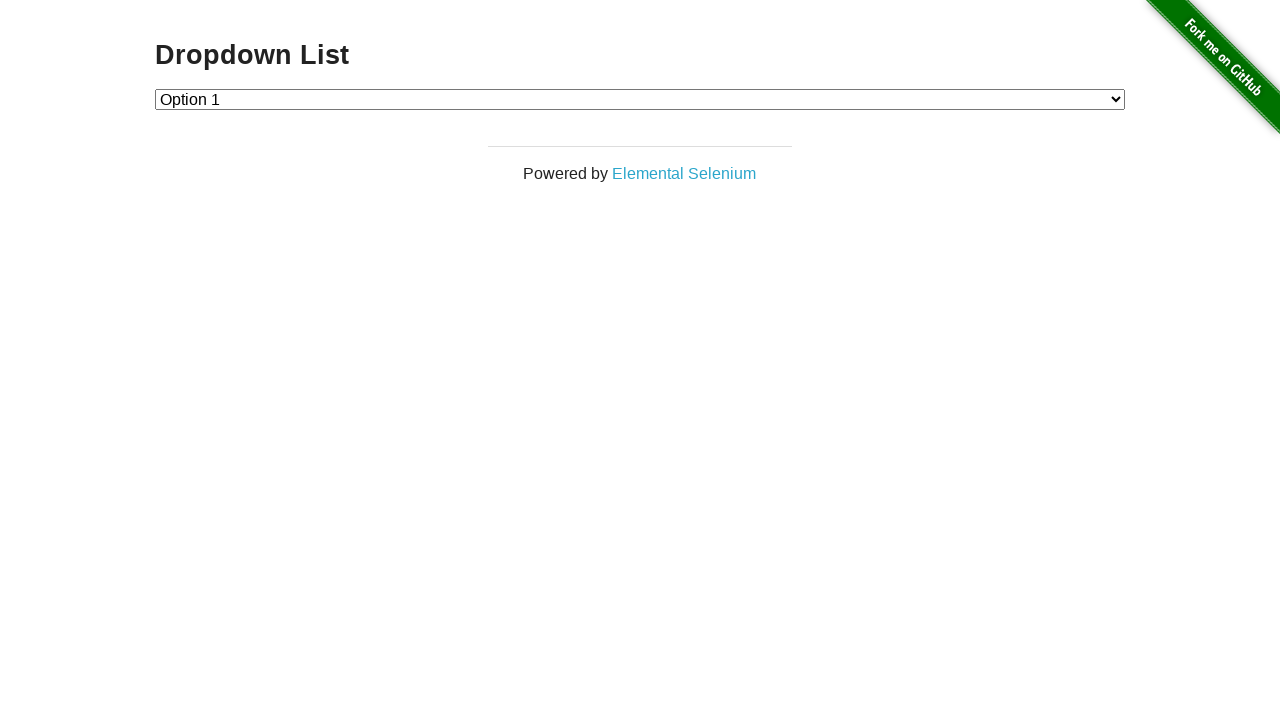

Retrieved currently selected option text
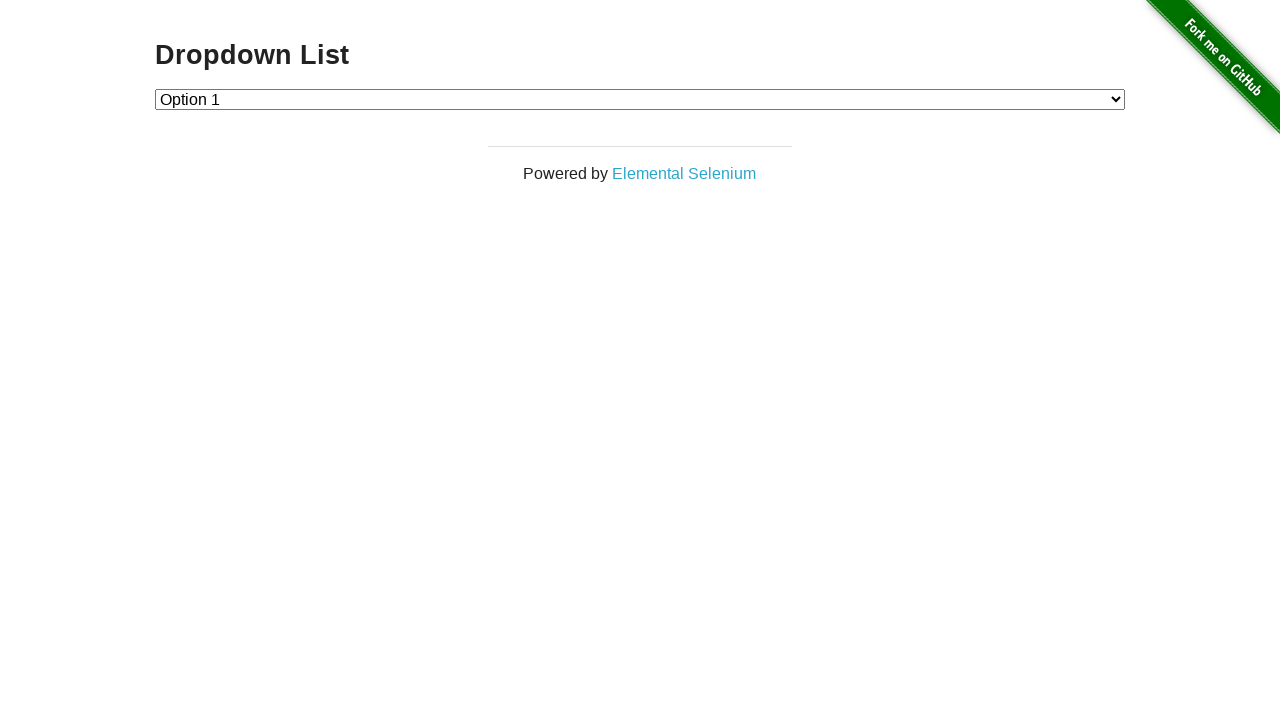

Verified Option 1 is selected
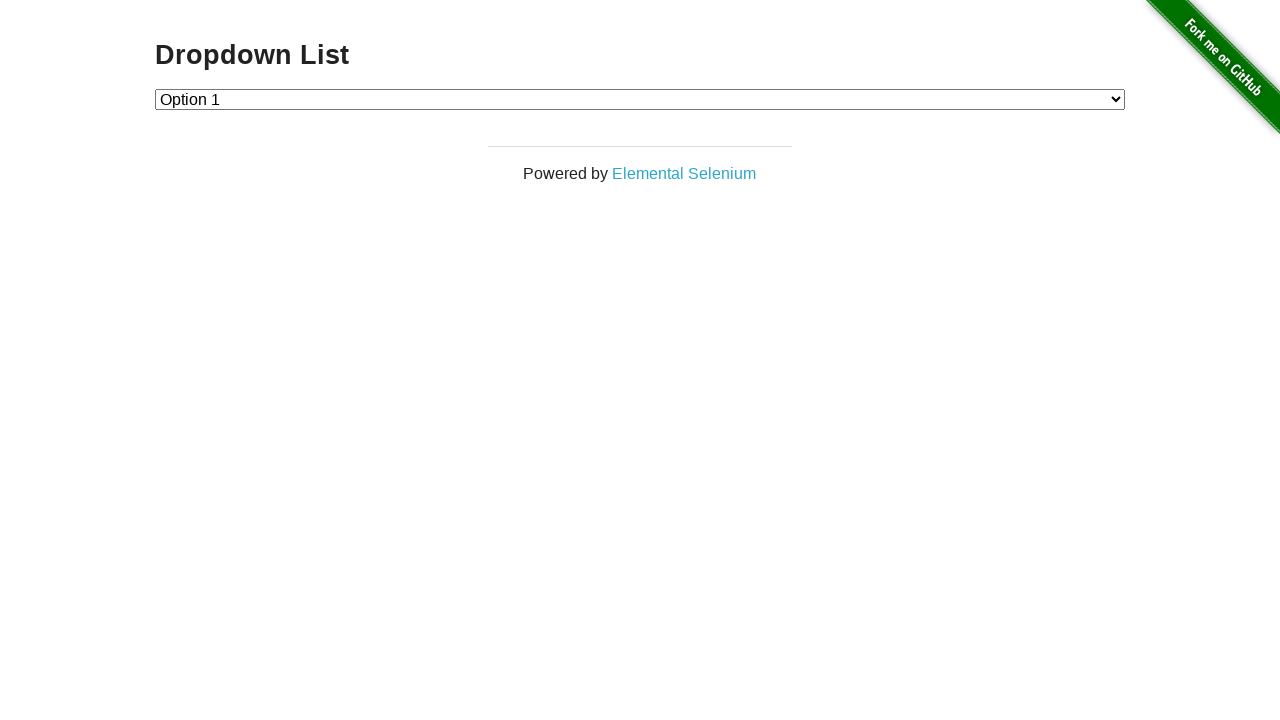

Selected Option 2 from dropdown by value '2' on #dropdown
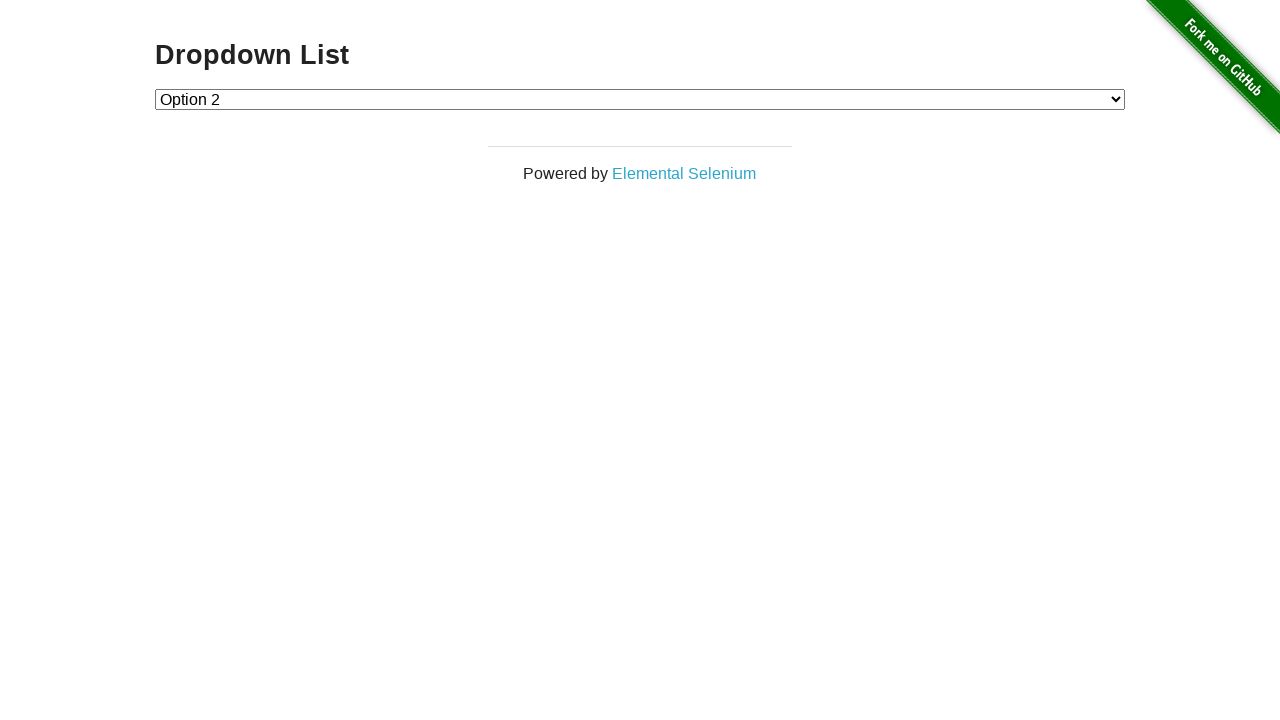

Retrieved currently selected option text
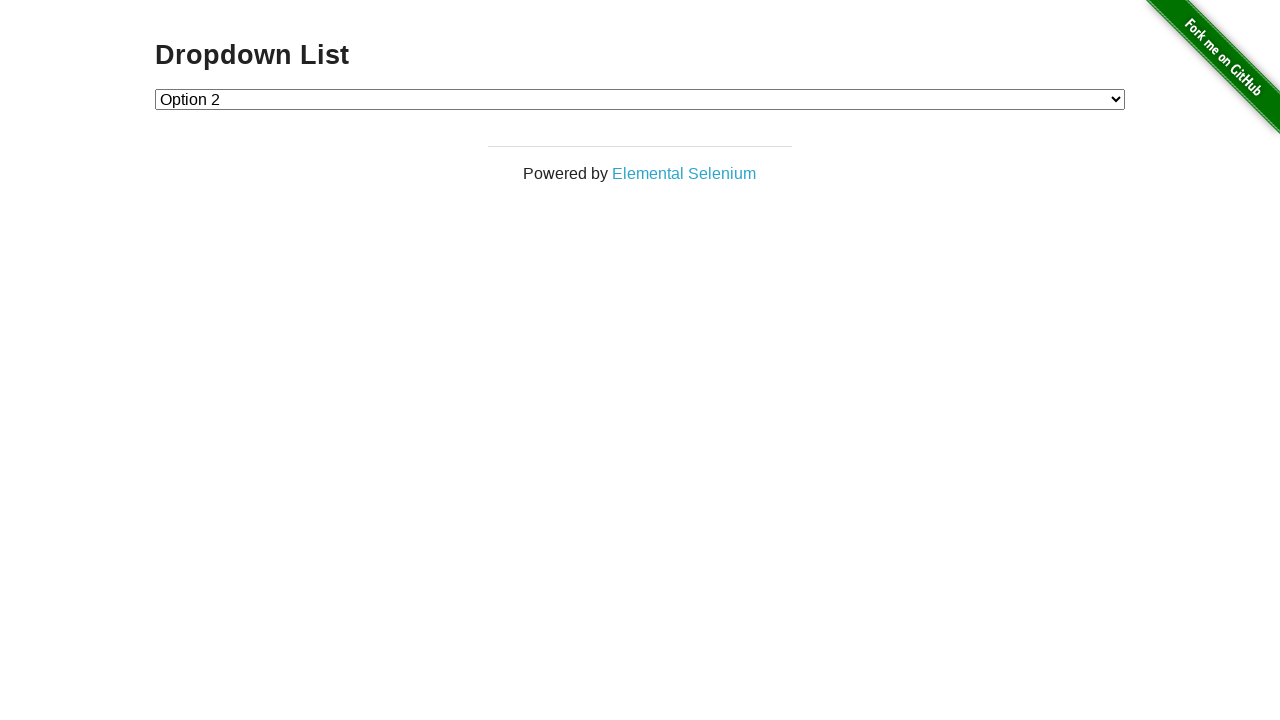

Verified Option 2 is selected
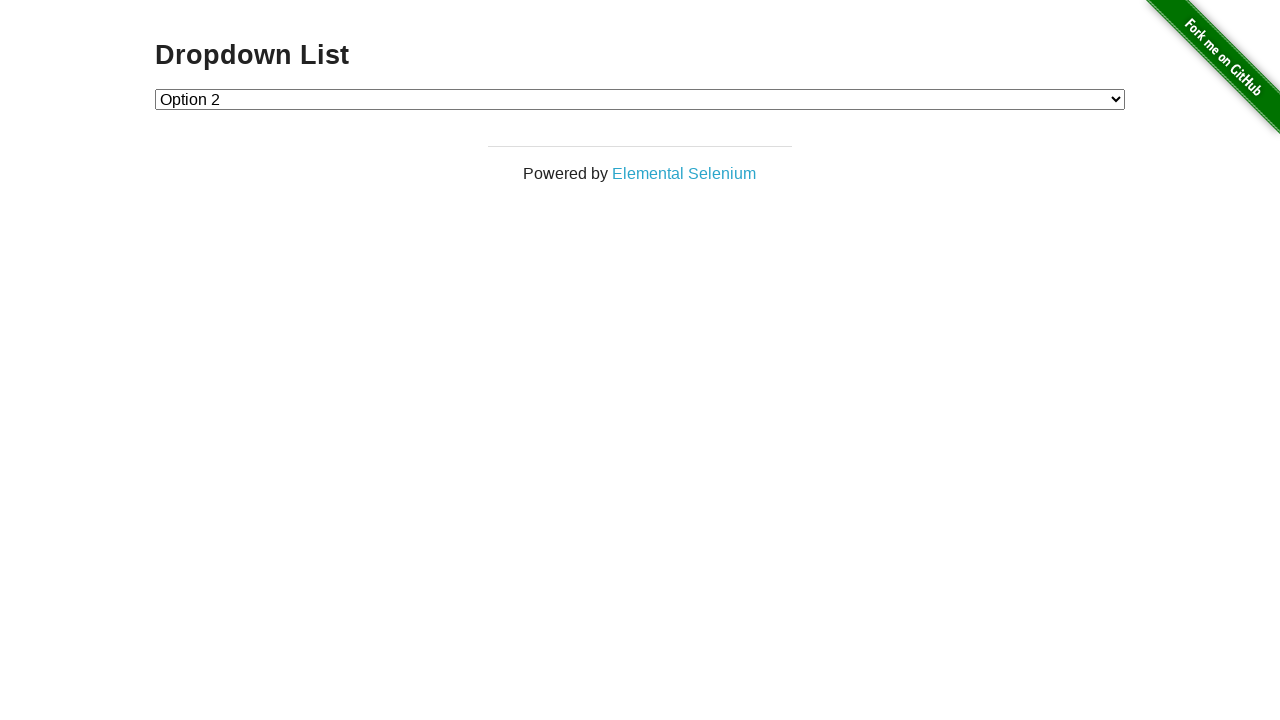

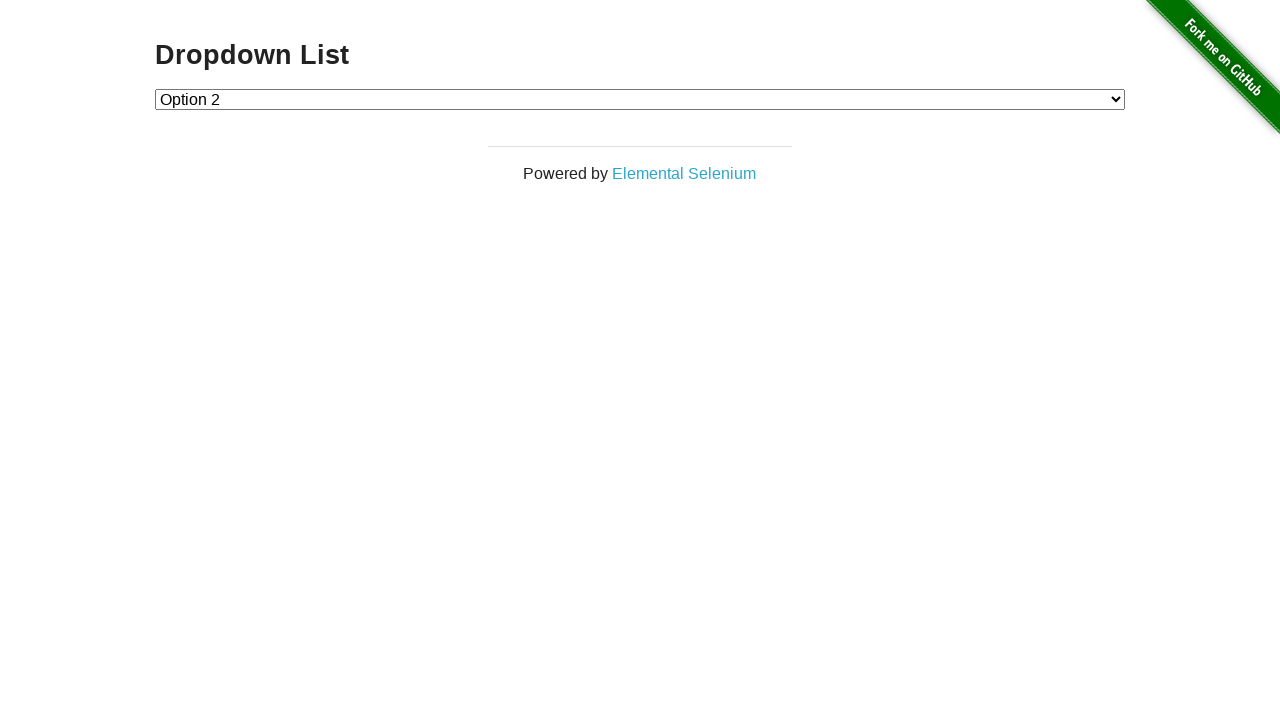